Tests handling of JavaScript confirm dialogs by clicking the confirm button, dismissing the dialog, and verifying the cancel result

Starting URL: https://the-internet.herokuapp.com/javascript_alerts

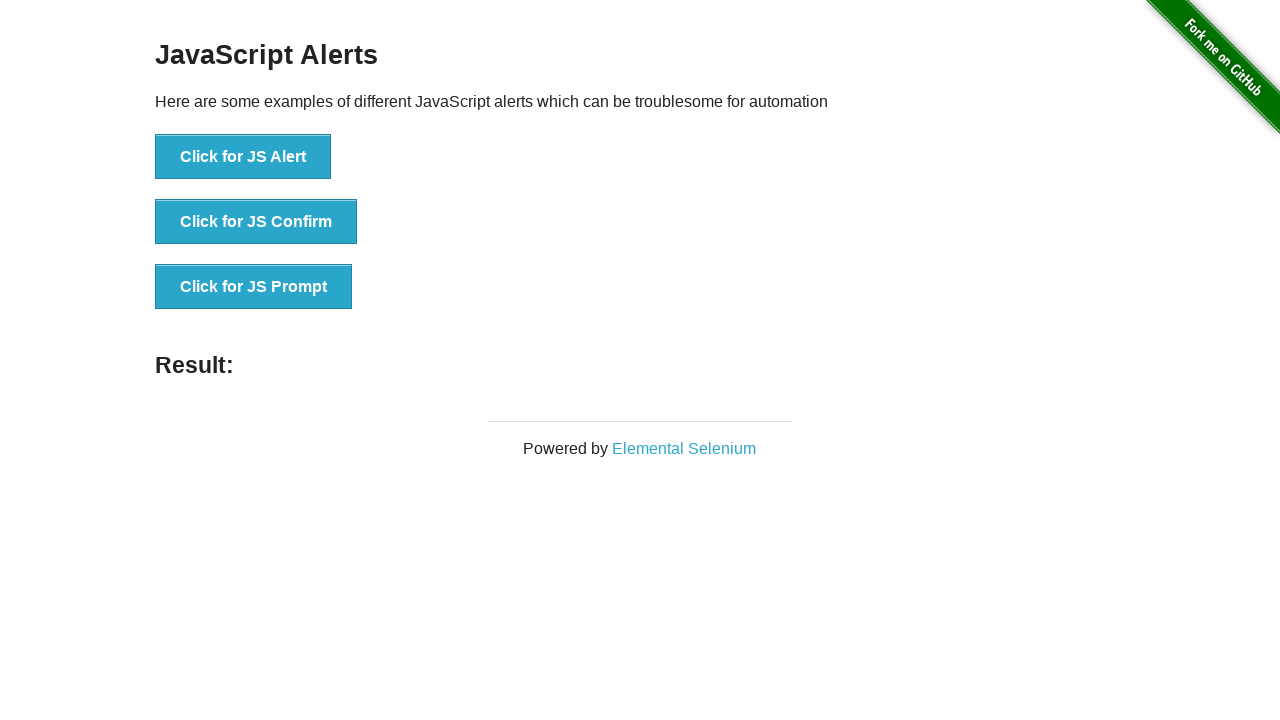

Set up dialog handler to dismiss confirm dialogs
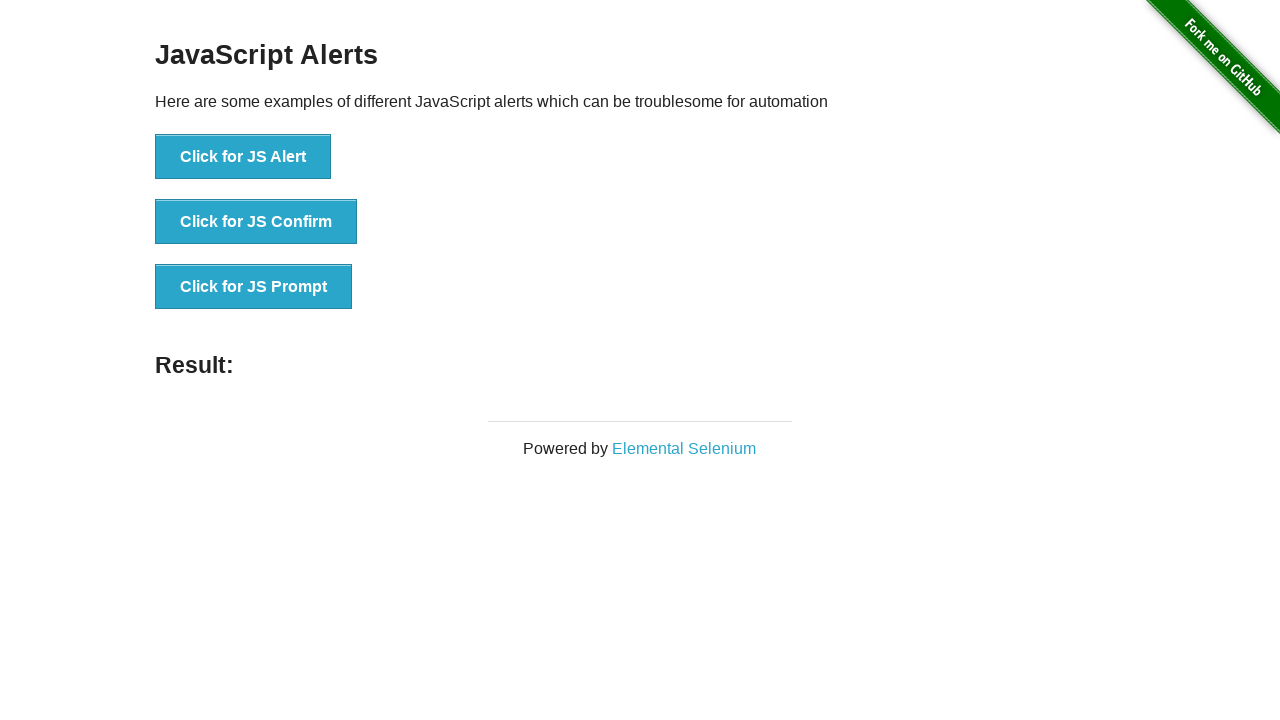

Clicked the JavaScript Confirm button at (256, 222) on xpath=//button[@onclick='jsConfirm()']
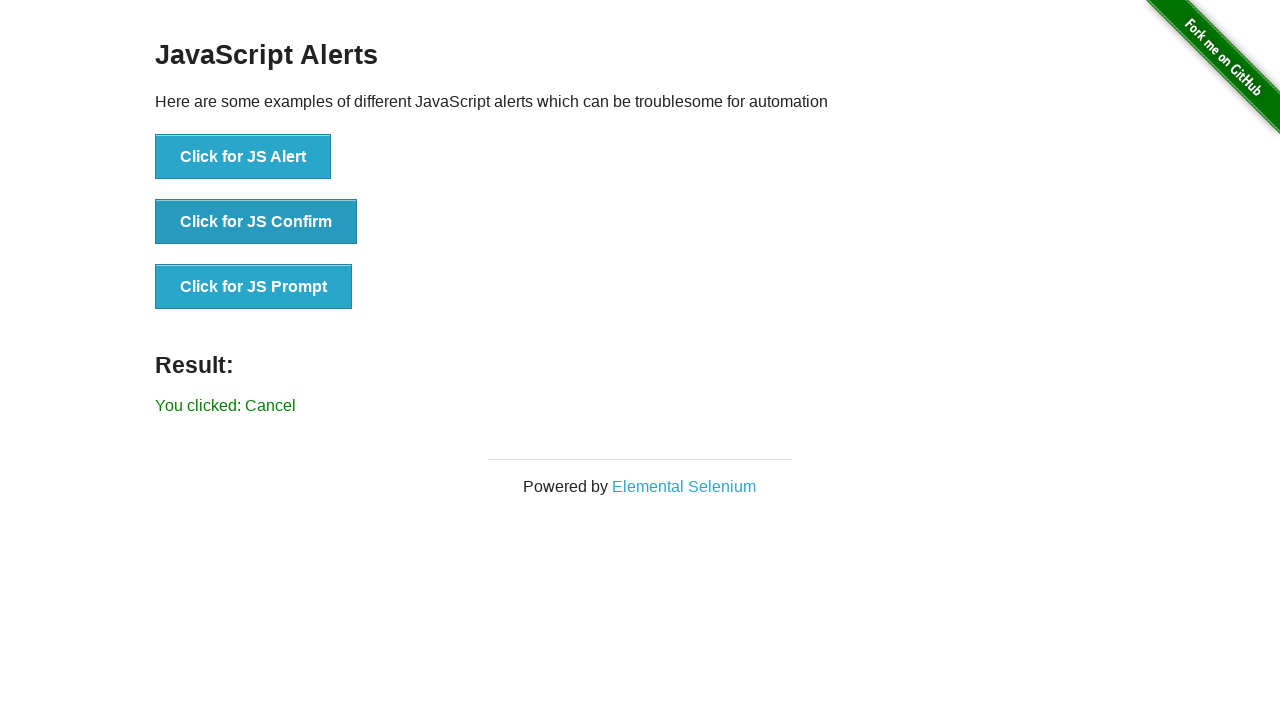

Waited for result element to appear
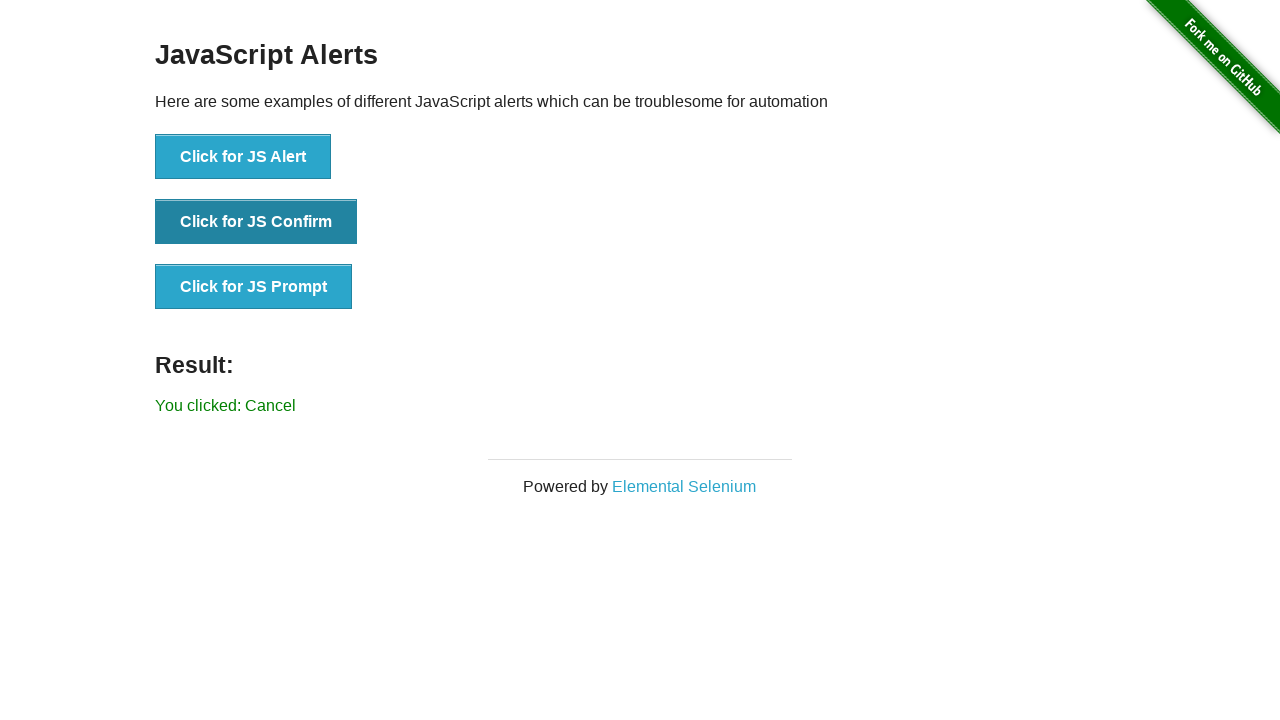

Verified that Cancel result was displayed after dismissing the confirm dialog
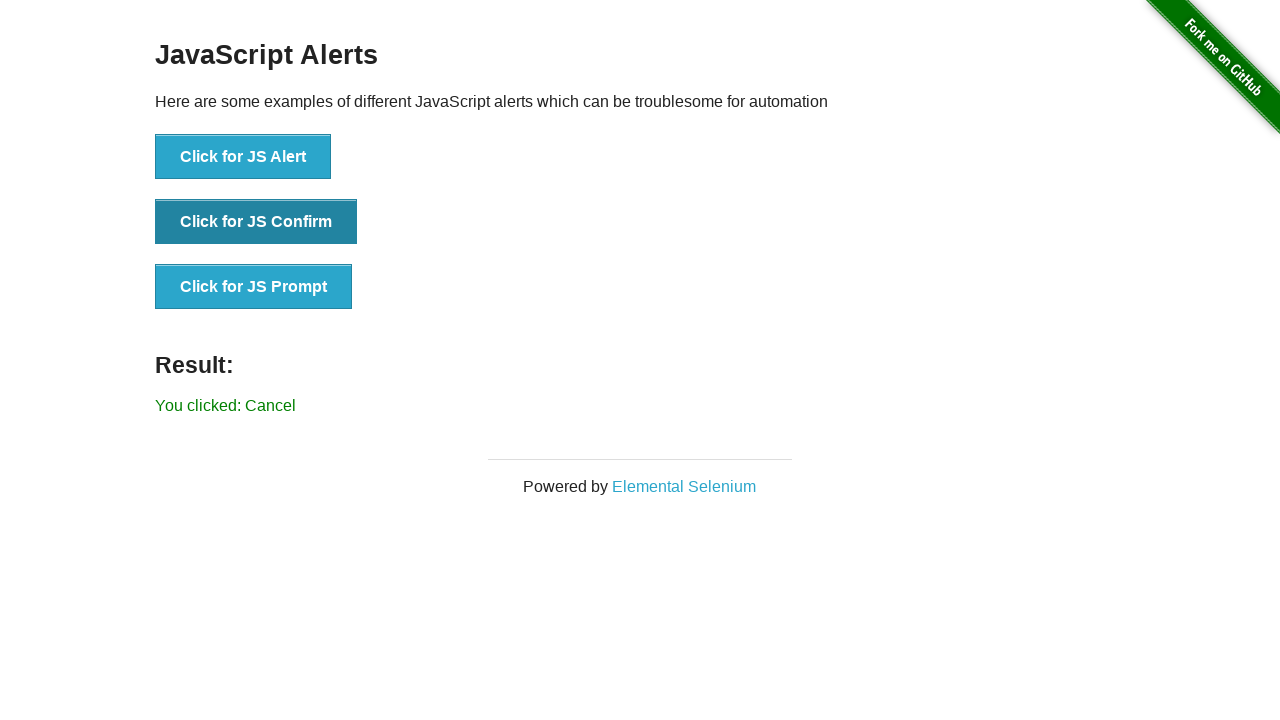

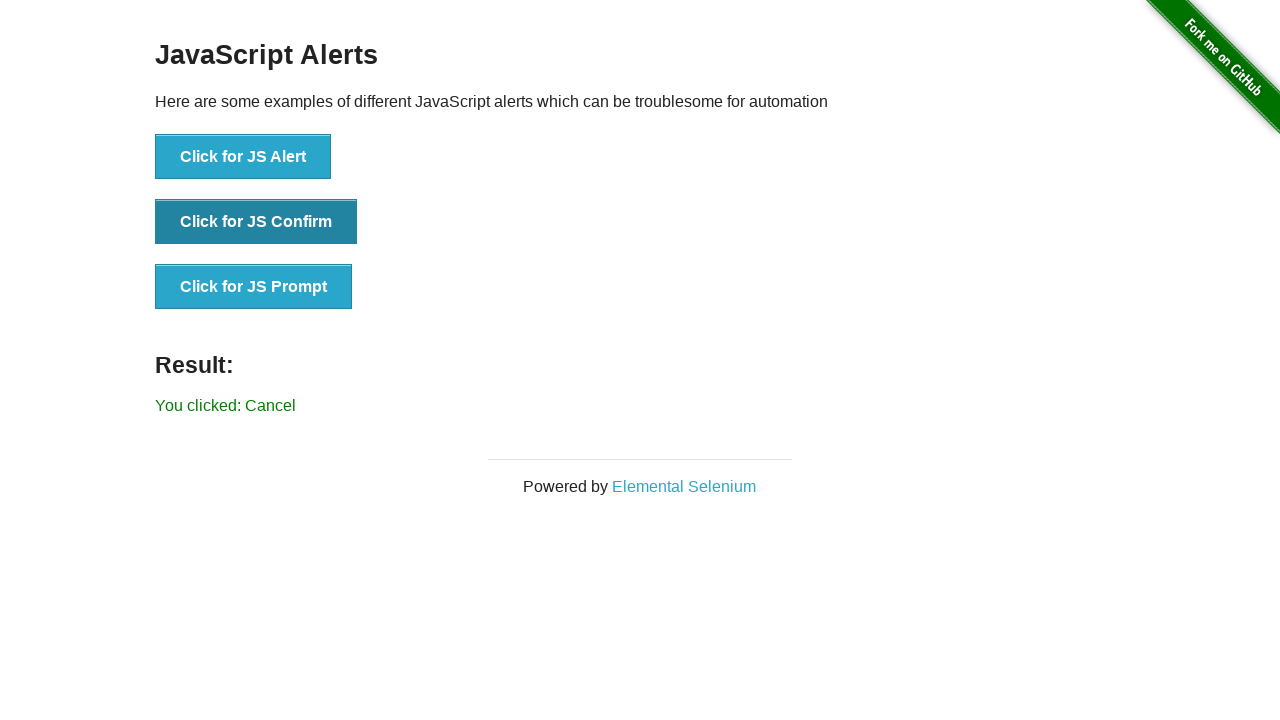